Tests navigation to the CMS government portal and clicks on the "New User Registration" link to navigate to the registration page.

Starting URL: https://portal.cms.gov/portal/

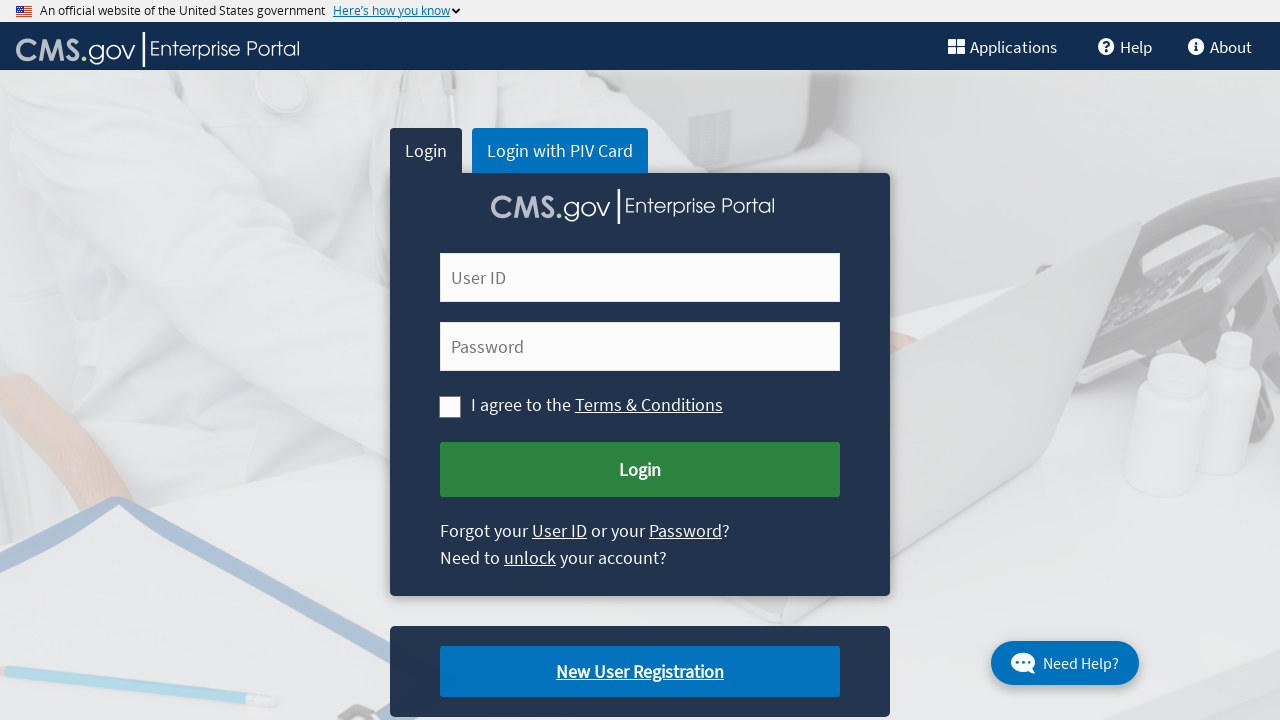

Clicked on 'New User Registration' link at (640, 672) on xpath=//a[text()='New User Registration']
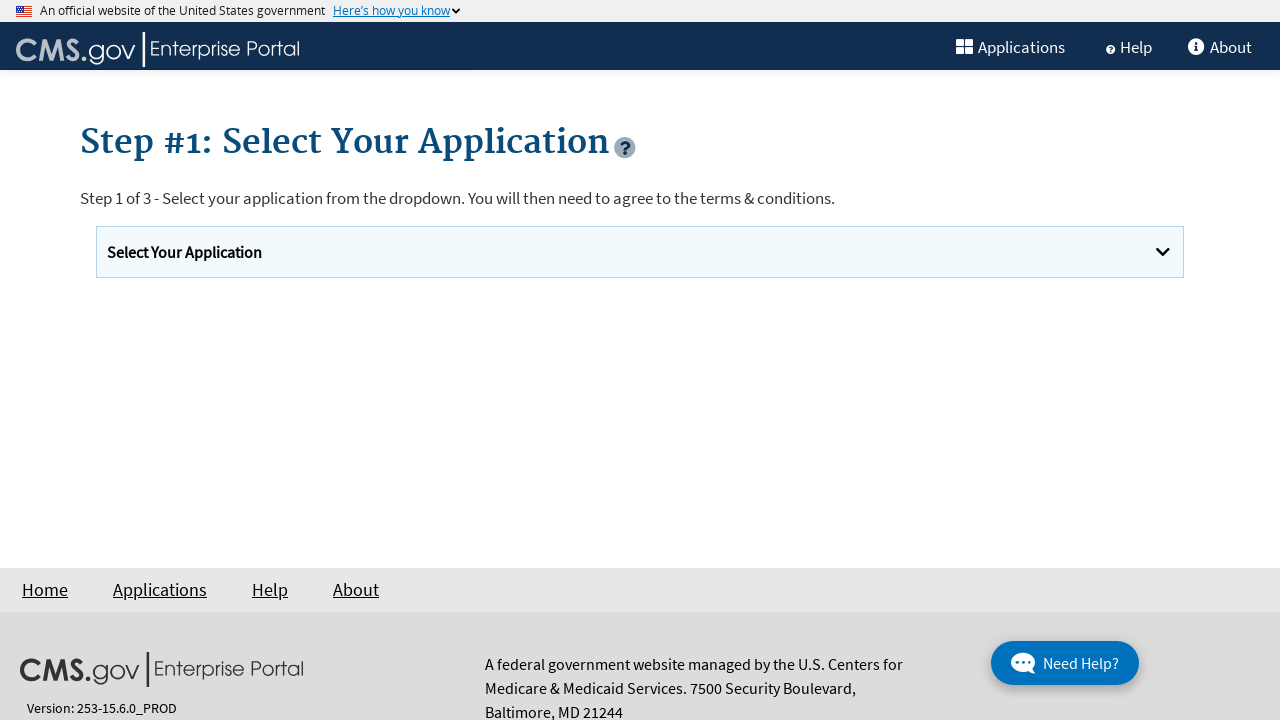

Waited for page navigation to complete (networkidle)
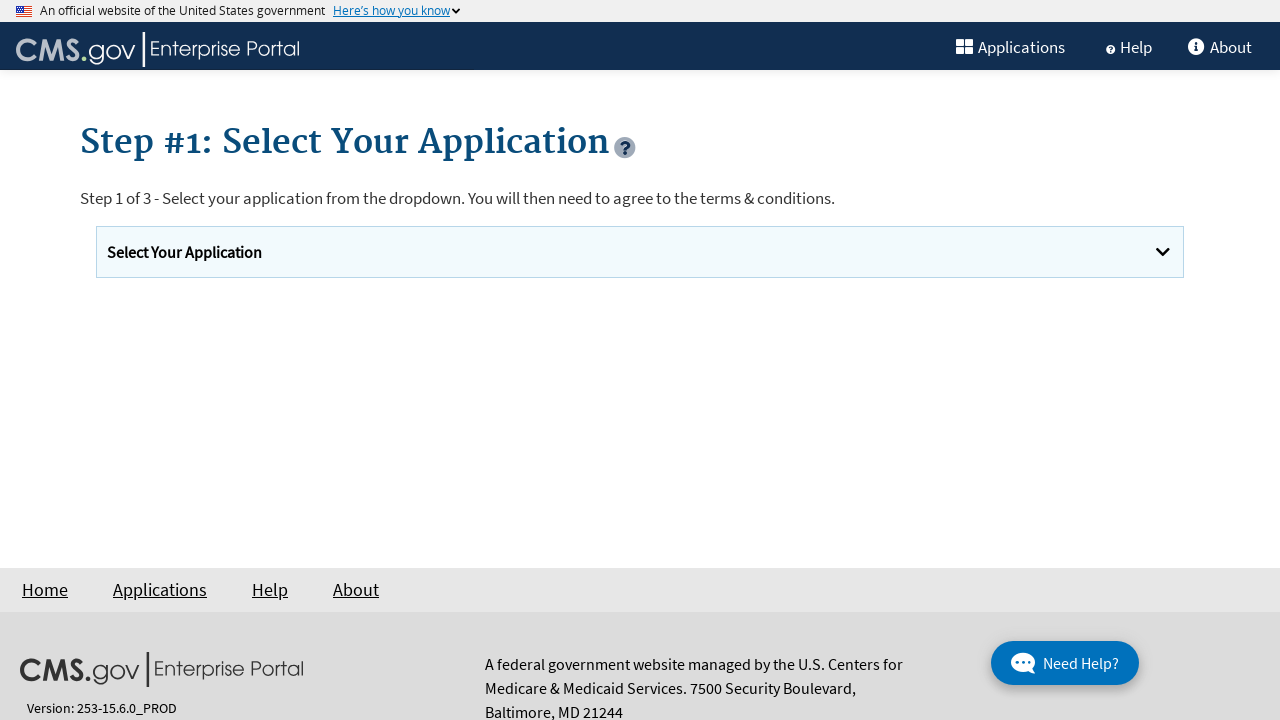

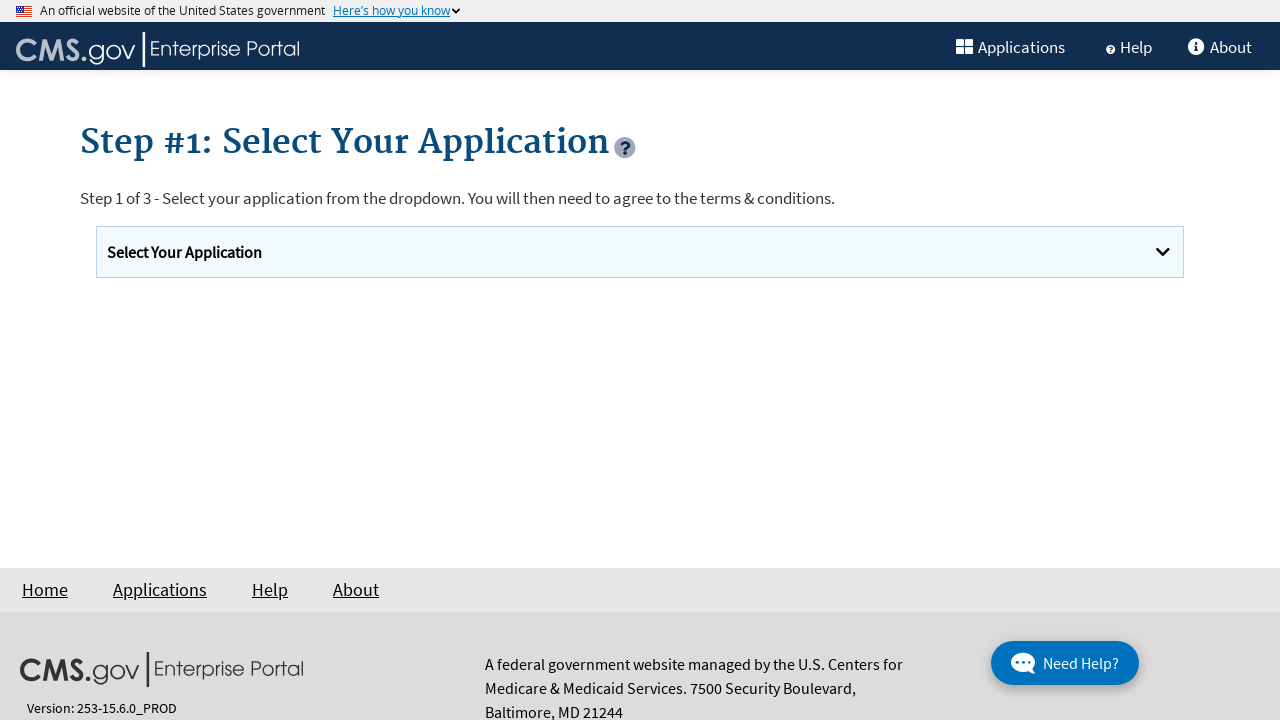